Tests accepting a JavaScript alert by clicking a button that triggers an alert and accepting it

Starting URL: https://the-internet.herokuapp.com/javascript_alerts

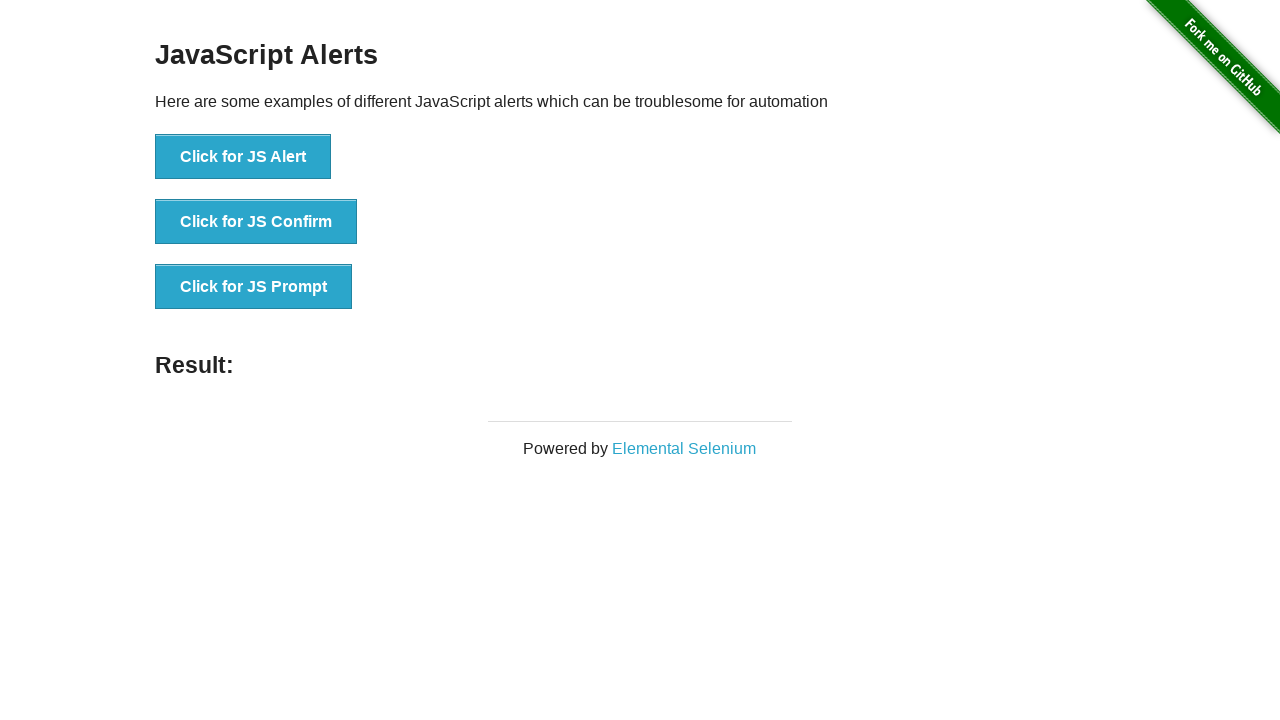

Clicked button to trigger JavaScript alert at (243, 157) on xpath=//button[contains(text(), 'Click for JS Alert')]
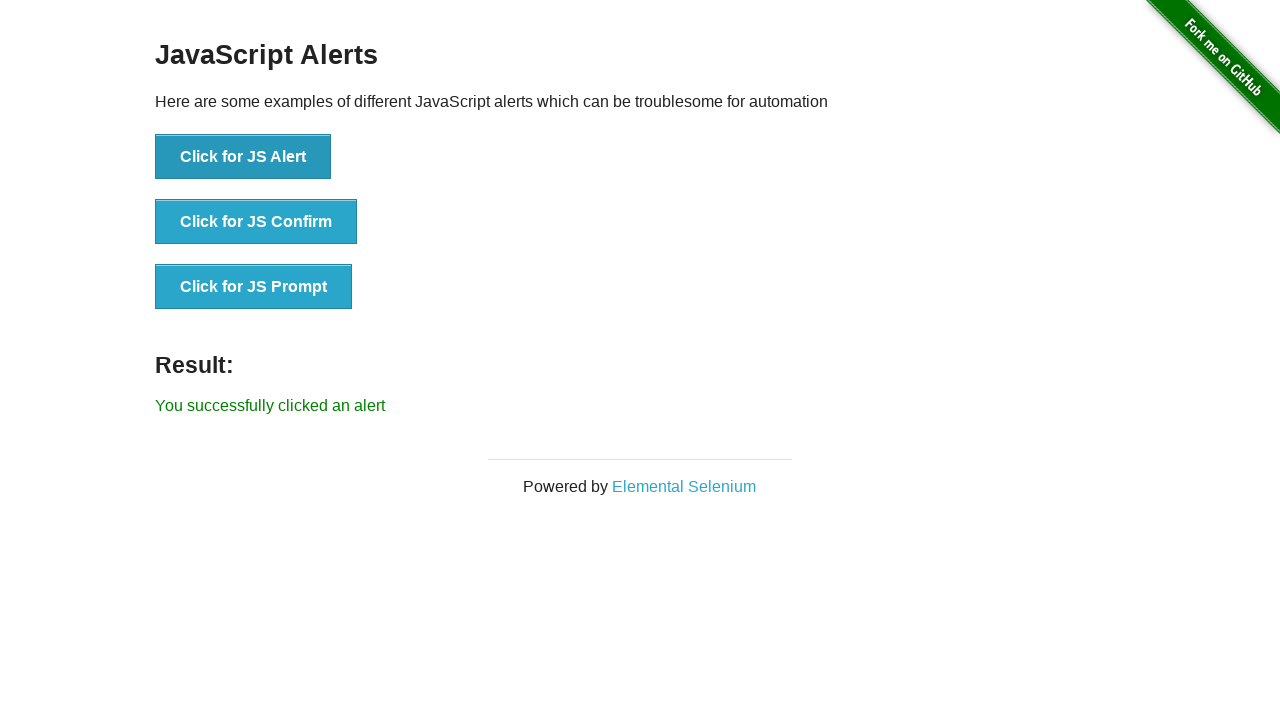

Set up dialog handler to accept alert
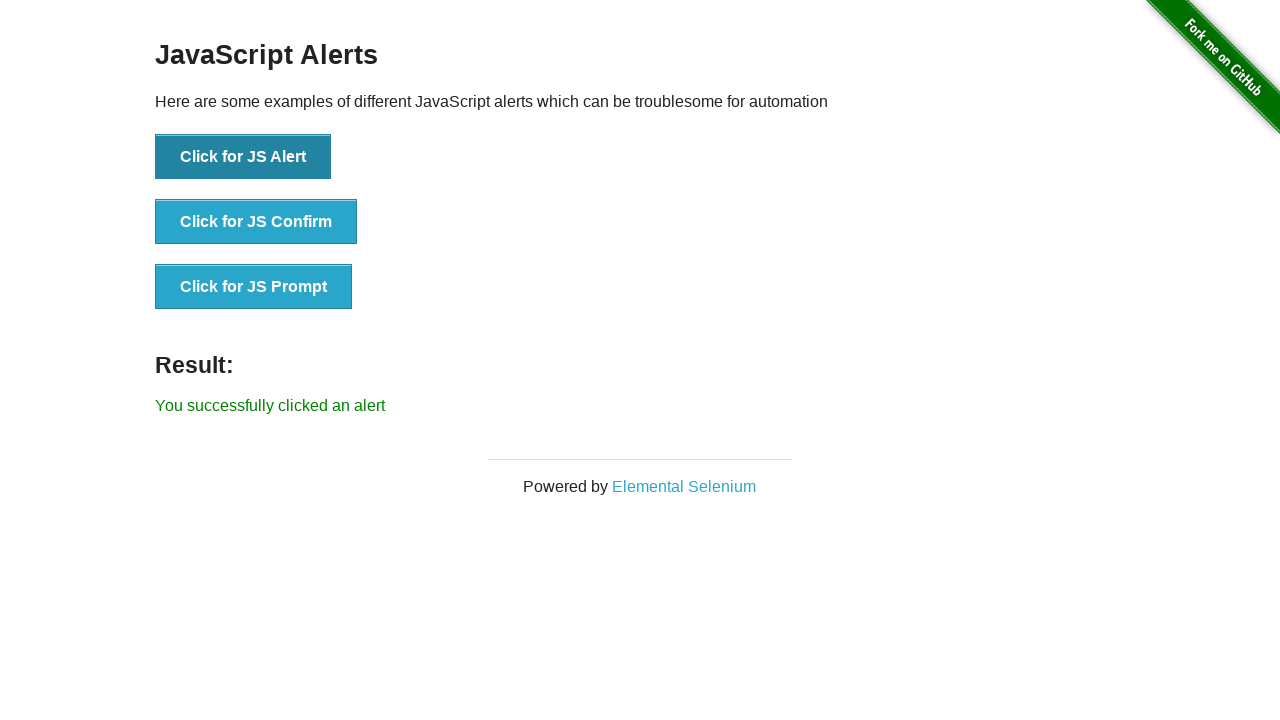

Located result element
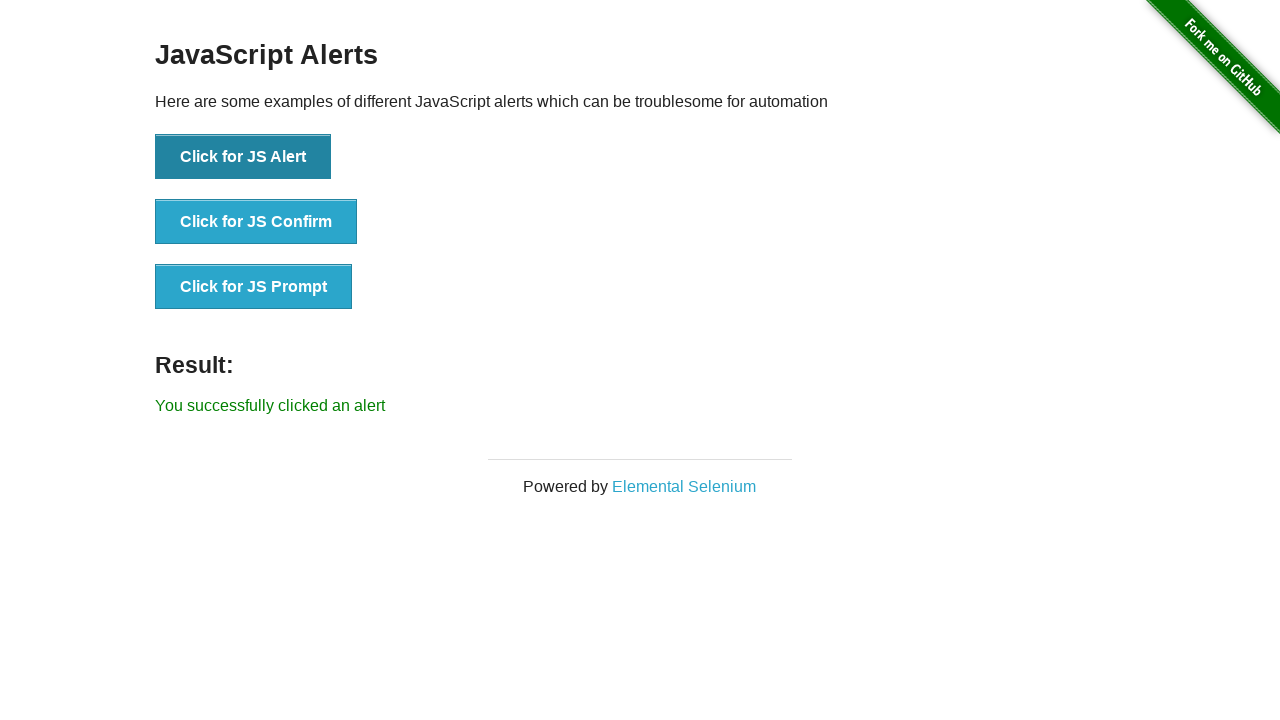

Verified alert was successfully accepted with correct result message
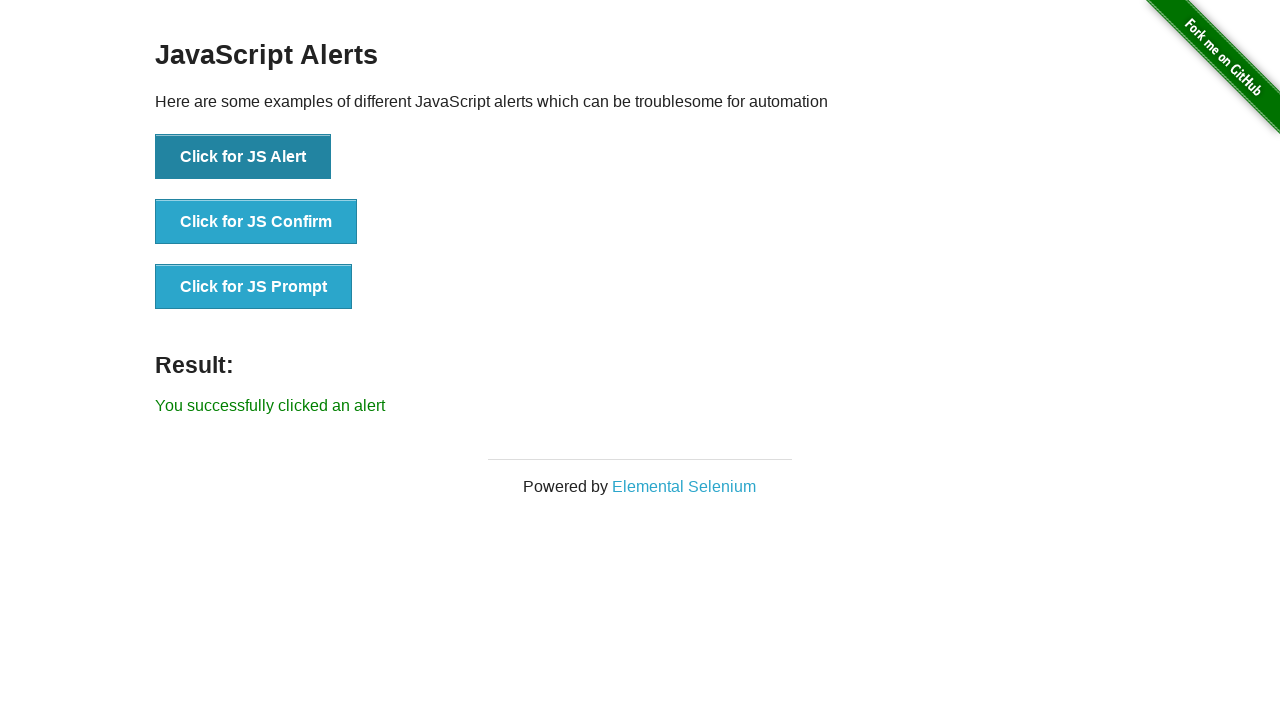

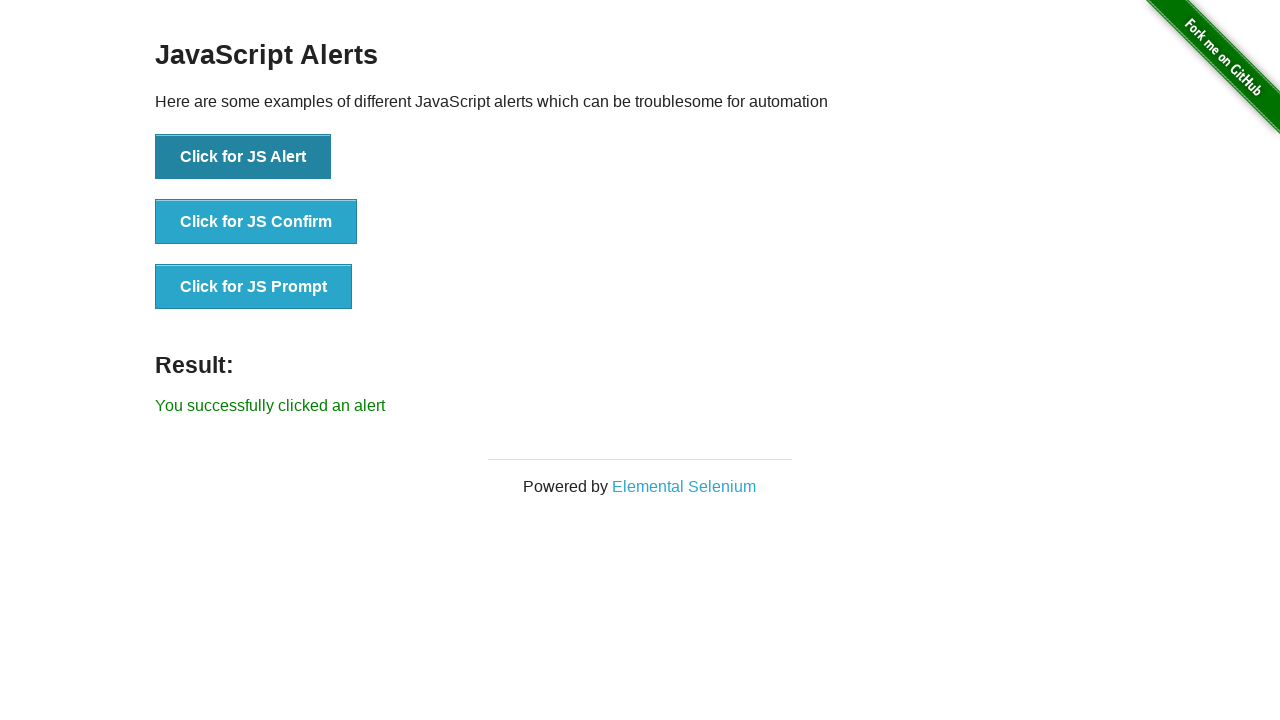